Tests mouse hover interactions on a practice automation page, including hovering over an element, performing a right-click context menu action, and clicking a reload link

Starting URL: https://rahulshettyacademy.com/AutomationPractice/

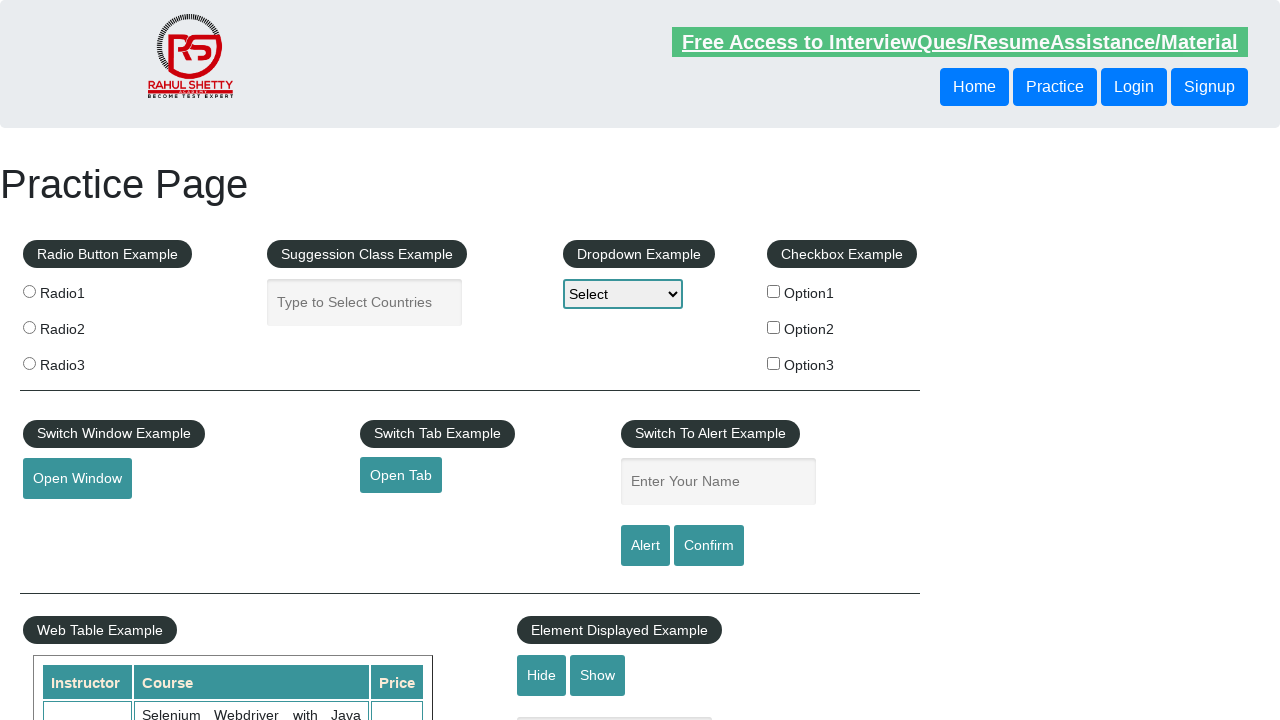

Hovered over mouse hover element at (83, 361) on #mousehover
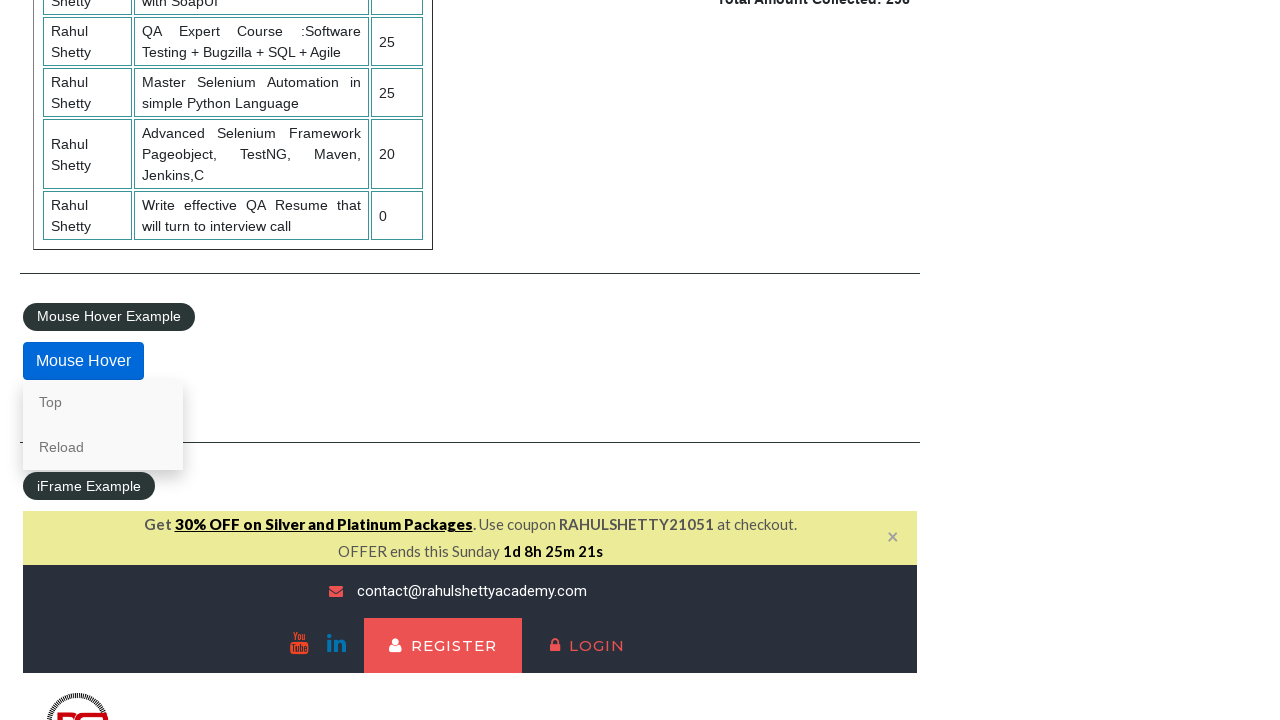

Right-clicked on the 'Top' link to open context menu at (103, 402) on text=Top
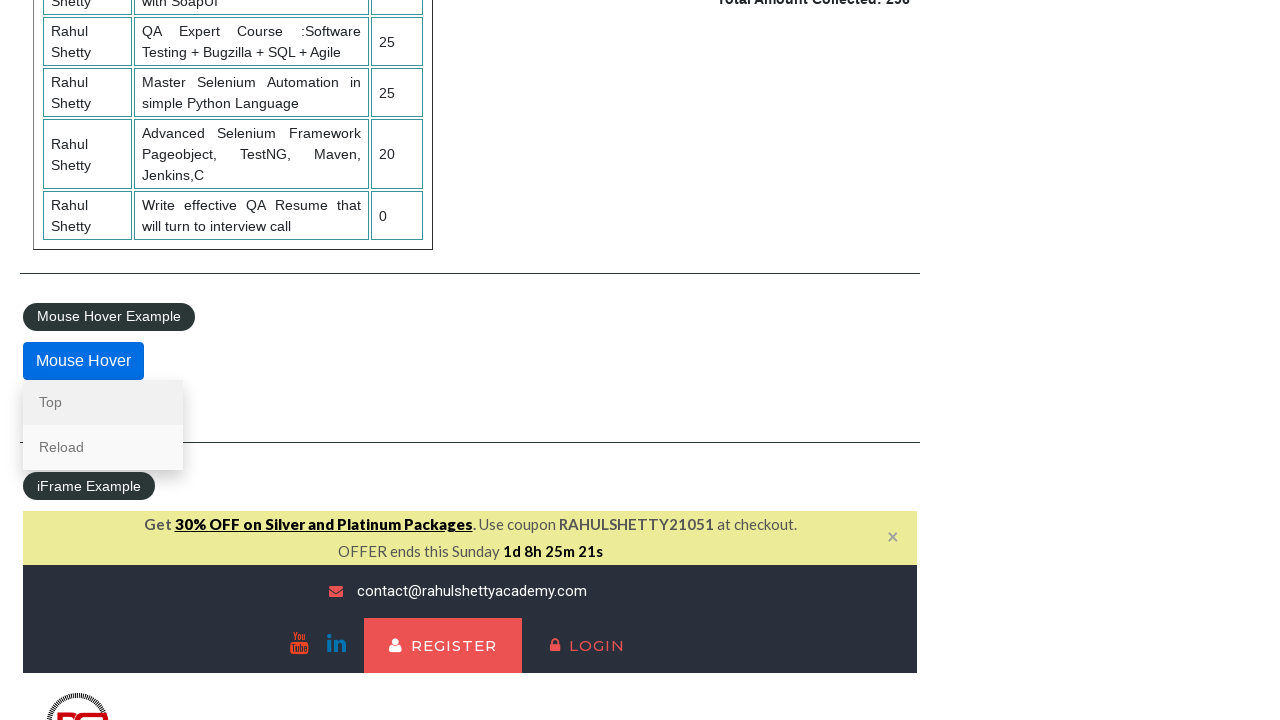

Hovered over the 'Reload' link at (103, 447) on text=Reload
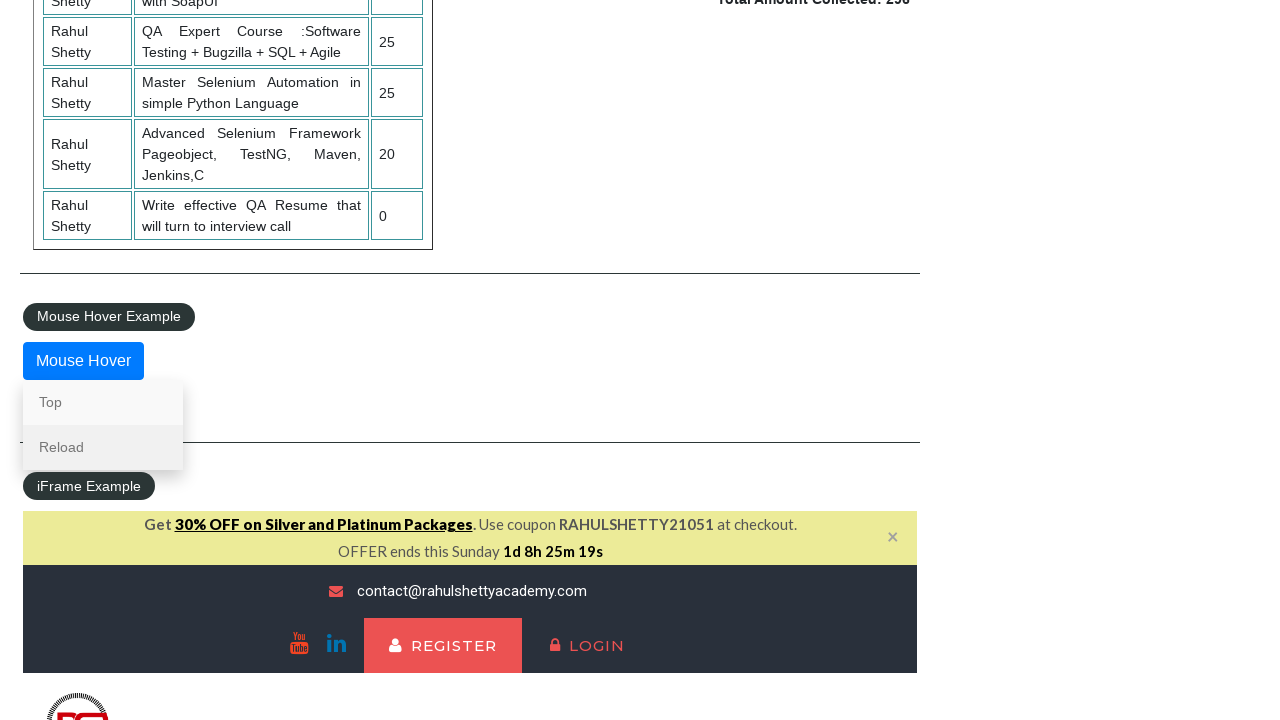

Clicked the 'Reload' link at (103, 447) on text=Reload
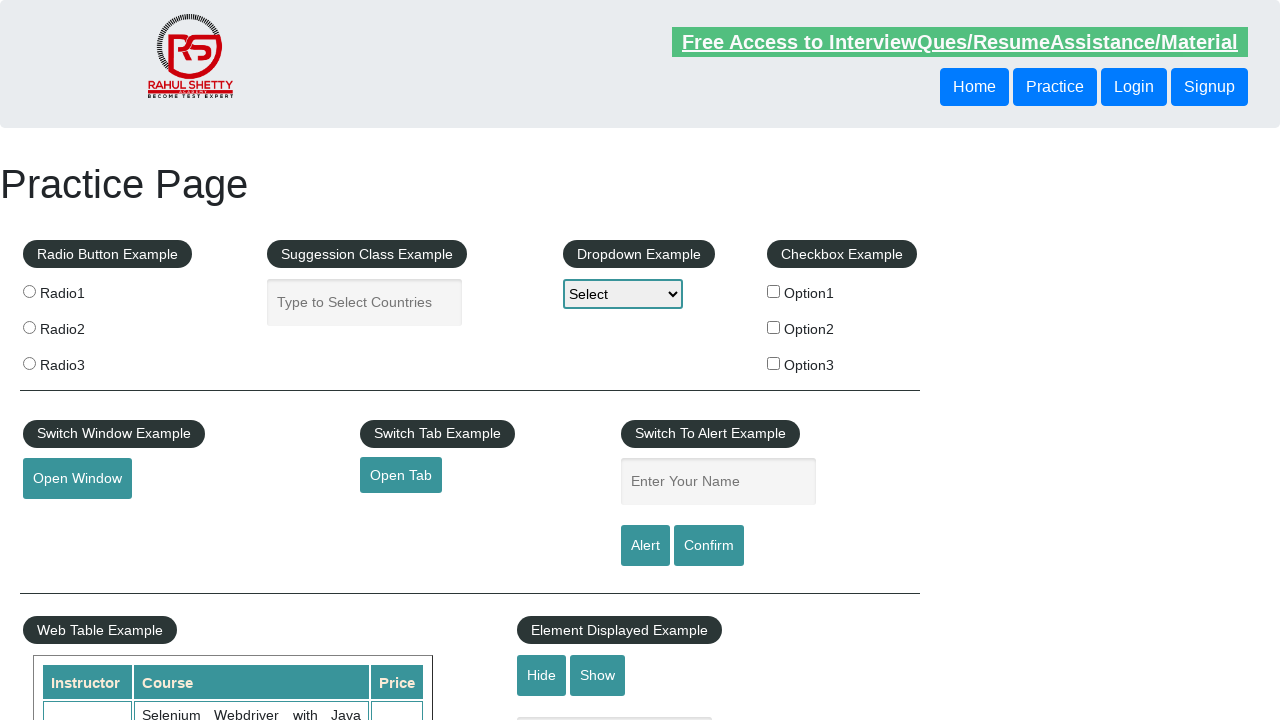

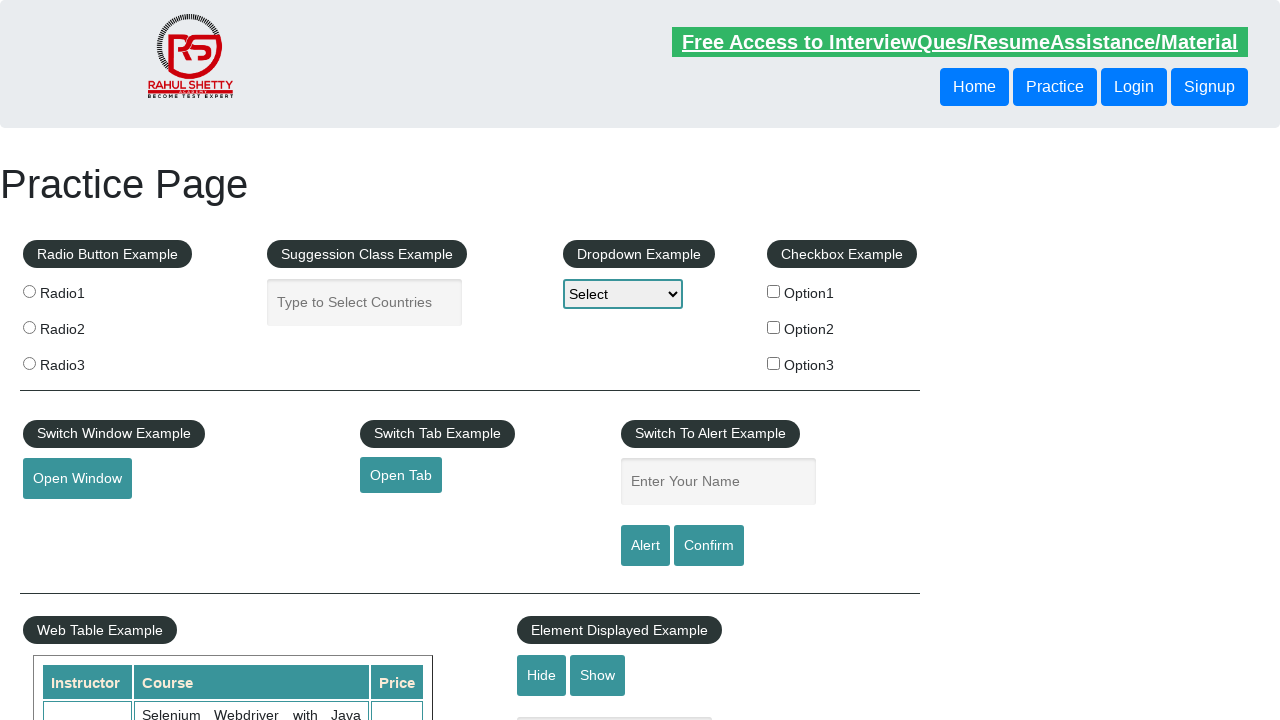